Tests drag and drop functionality by clicking and holding an image element, moving it to a target div, and releasing it.

Starting URL: https://artoftesting.com/samplesiteforselenium

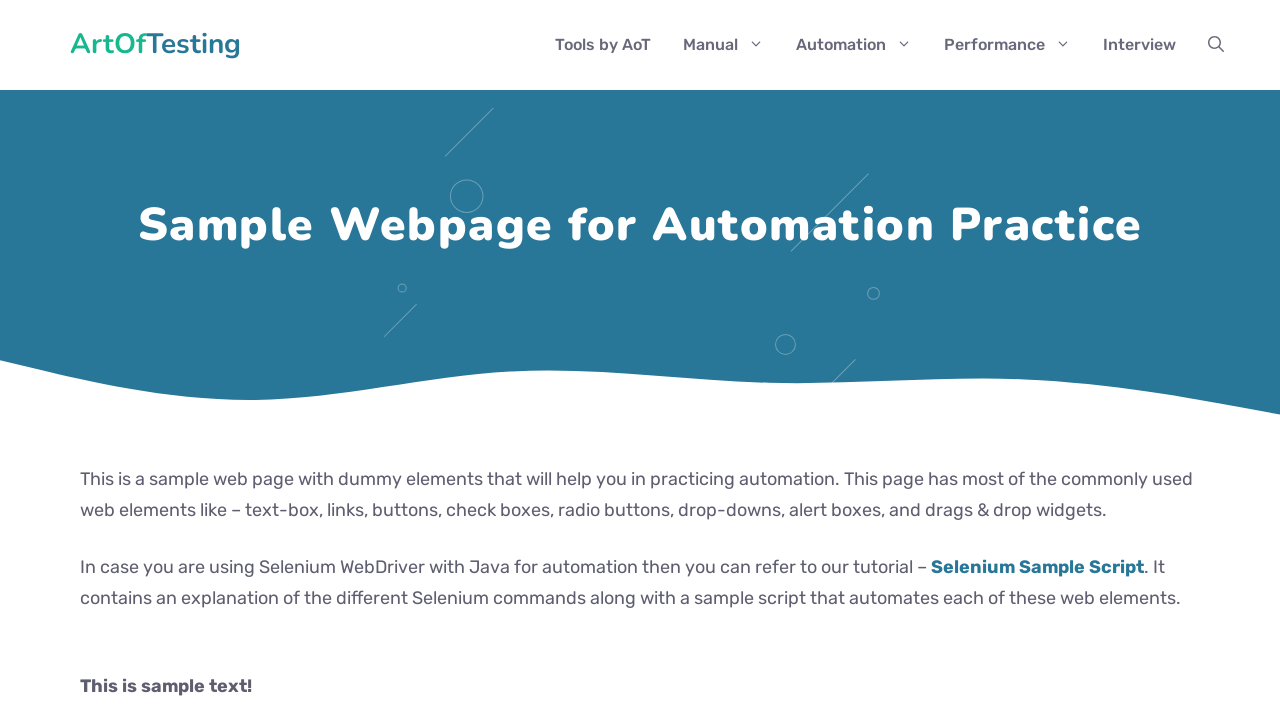

Located source image element with ID 'myImage'
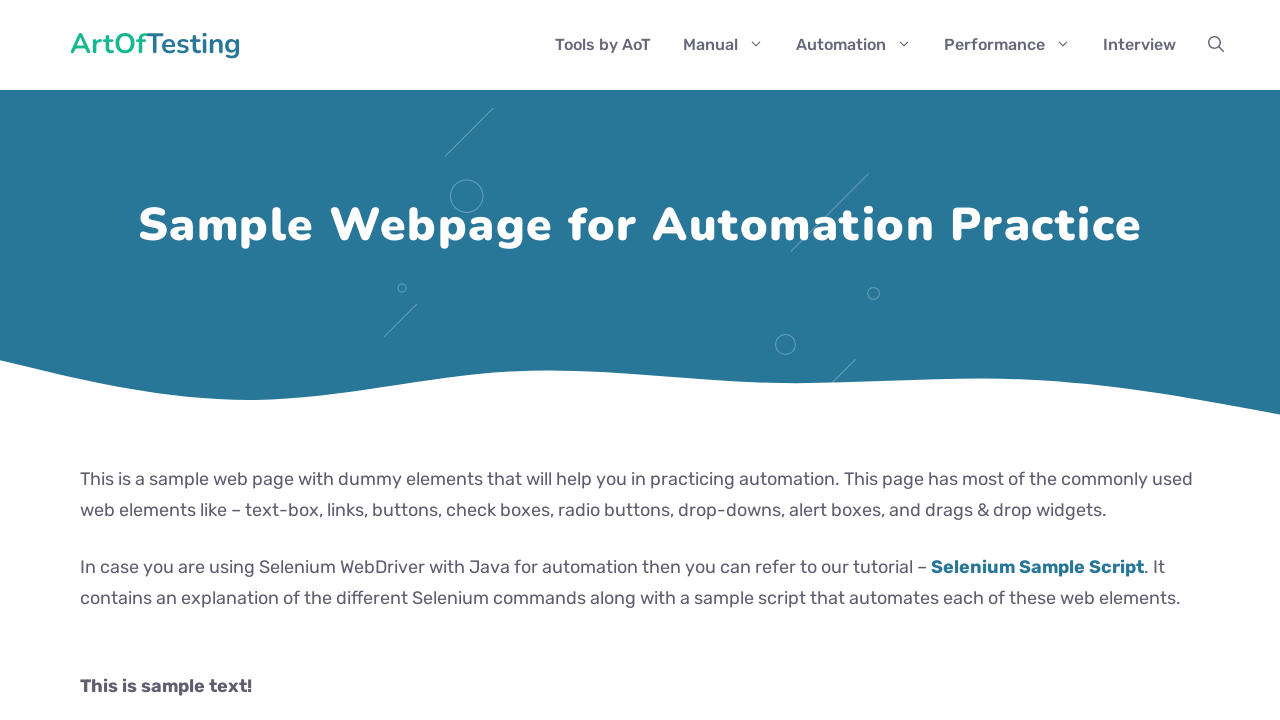

Located target div element with ID 'targetDiv'
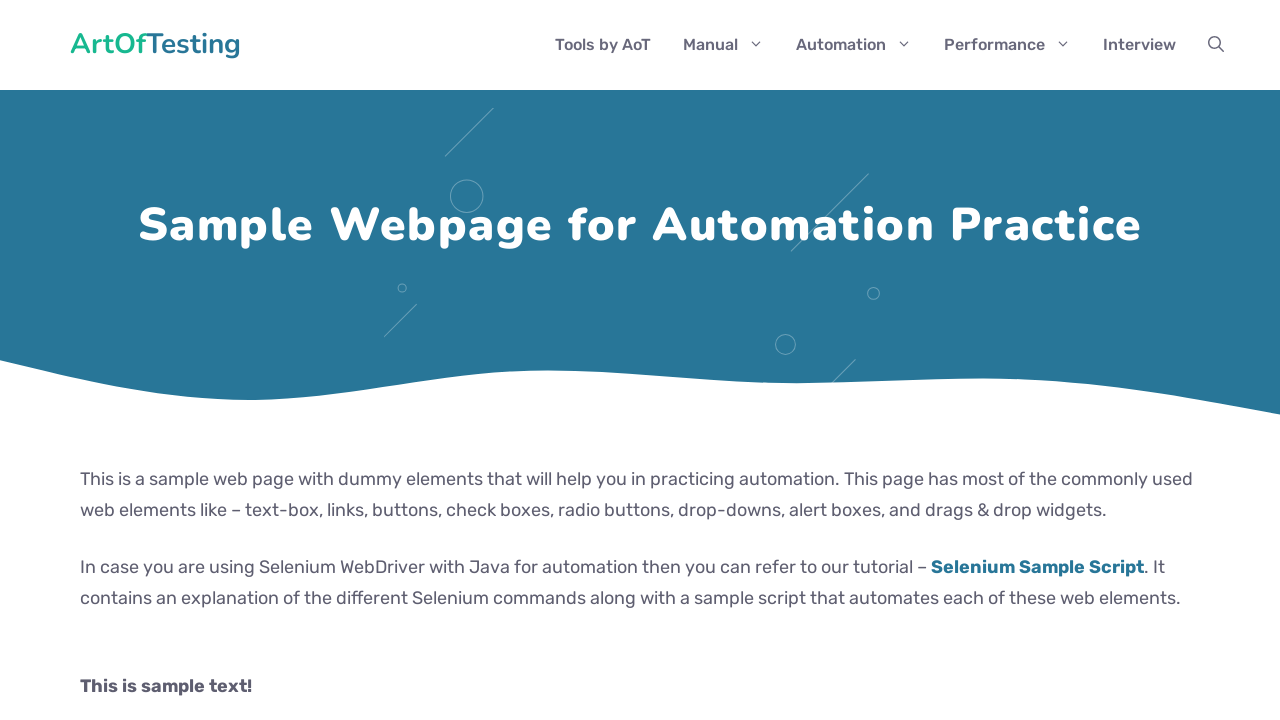

Dragged image element to target div and released at (280, 242)
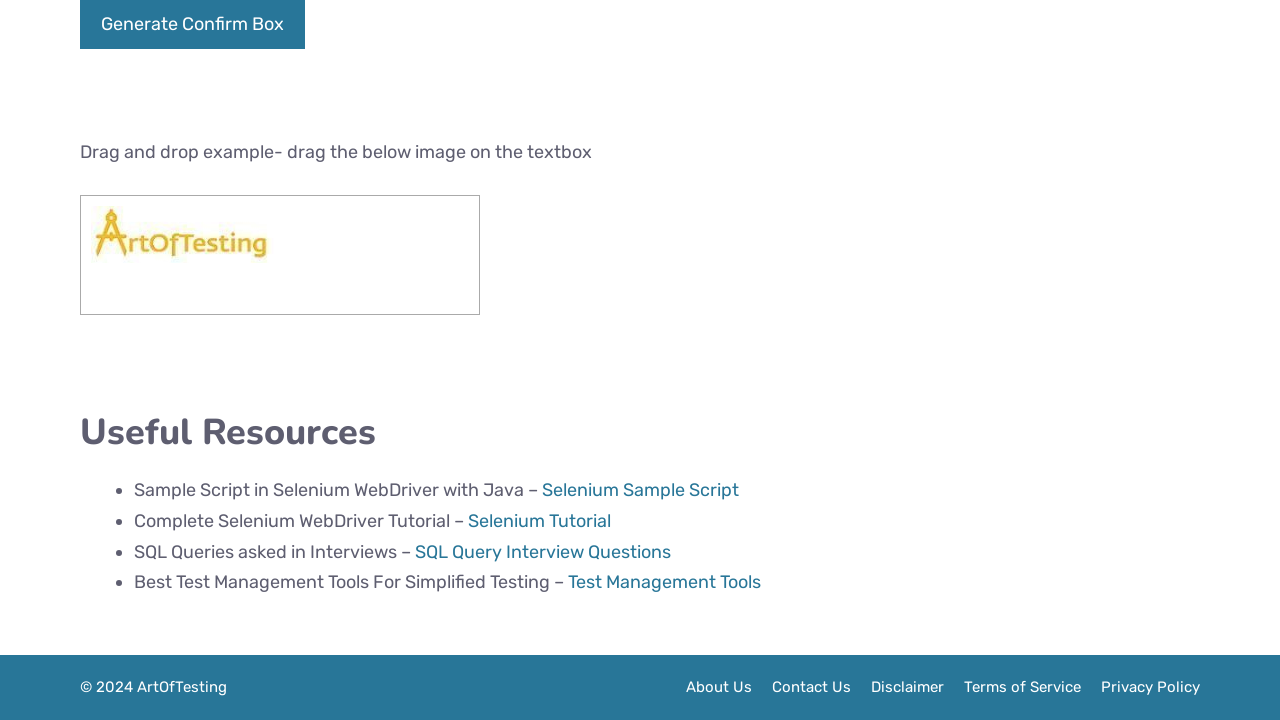

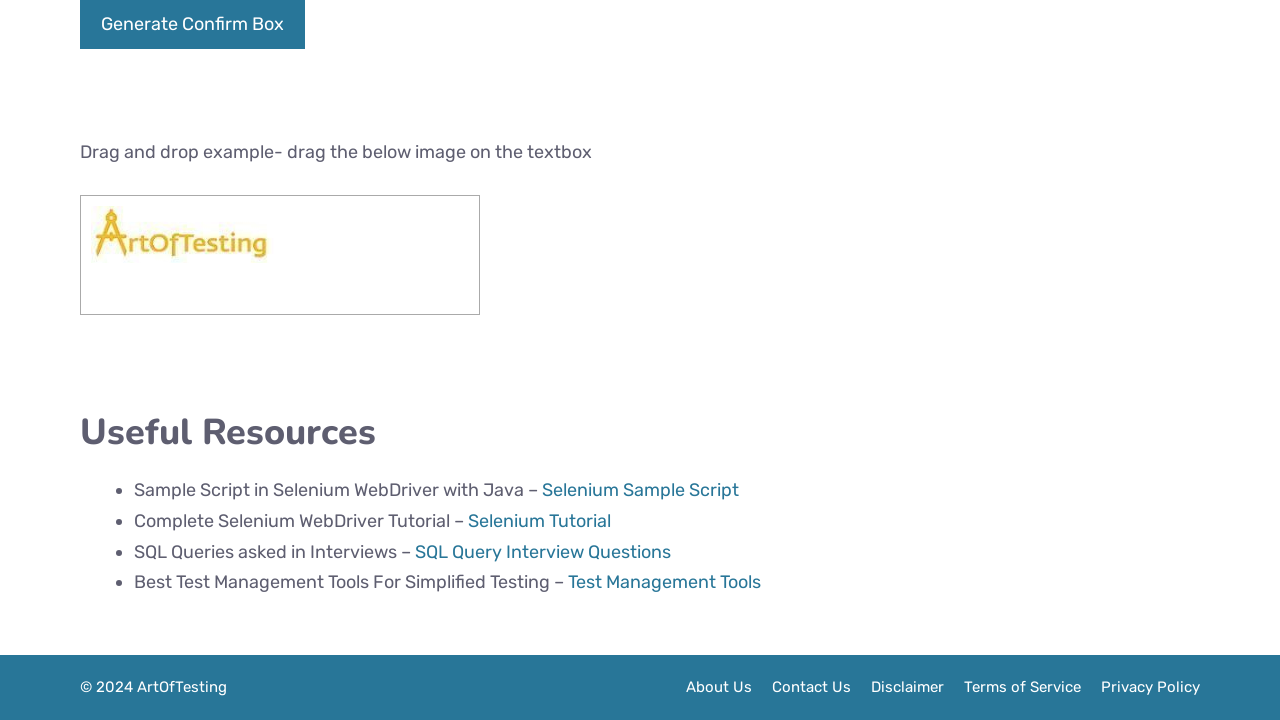